Tests JavaScript confirm dialog by entering text, clicking the Confirm button, verifying the confirm box text, and dismissing it

Starting URL: https://rahulshettyacademy.com/AutomationPractice/

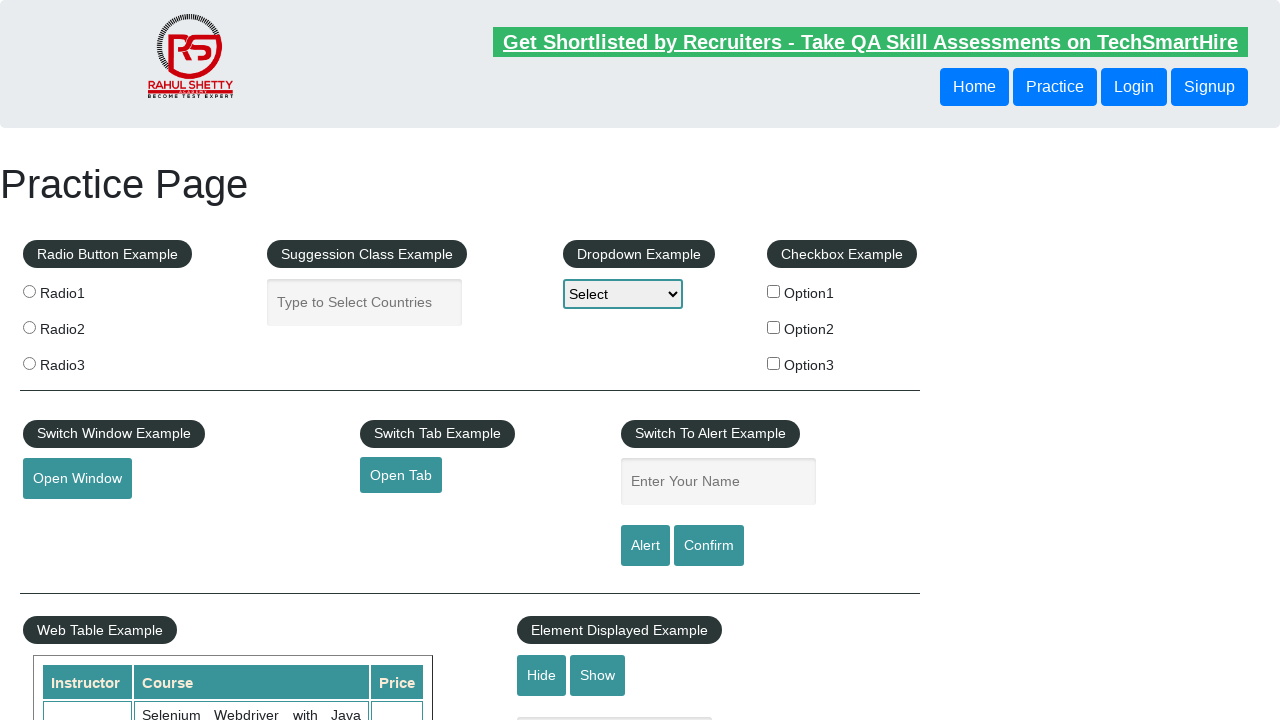

Filled name input field with 'ConfirmUser' on input#name
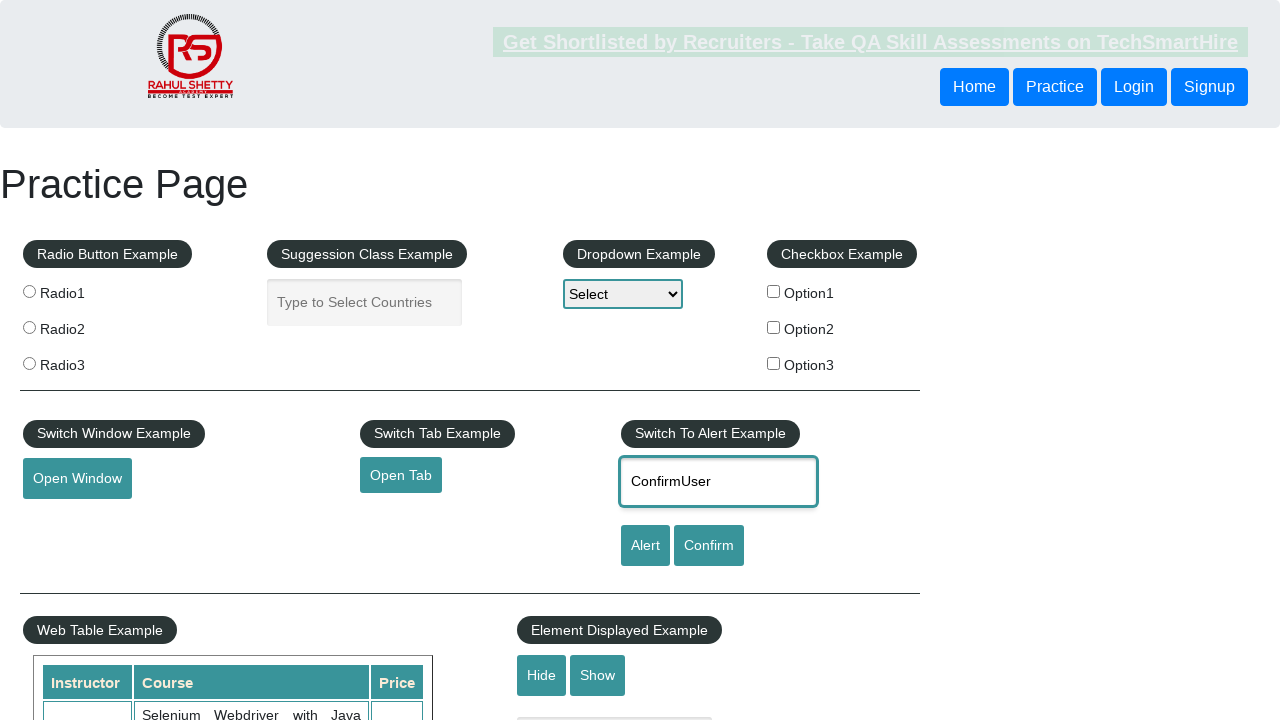

Set up dialog handler to capture and dismiss confirm dialog
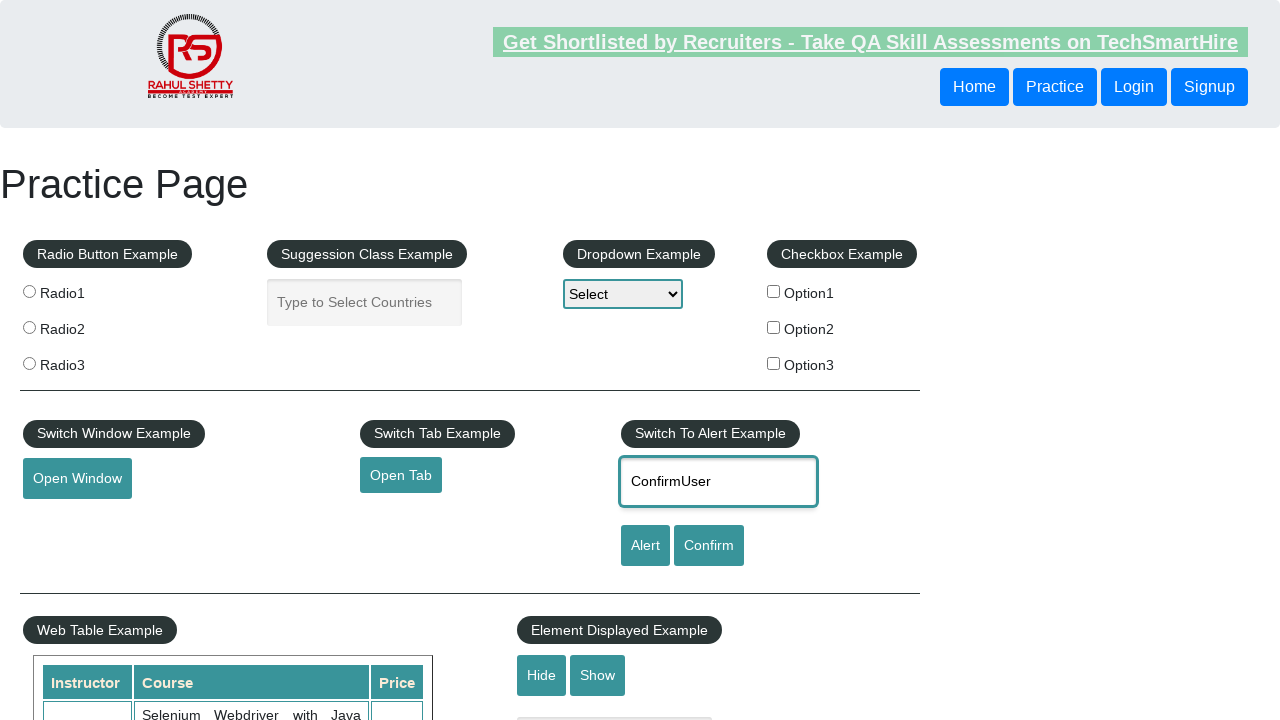

Clicked Confirm button to trigger JavaScript confirm dialog at (709, 546) on input#confirmbtn[value='Confirm']
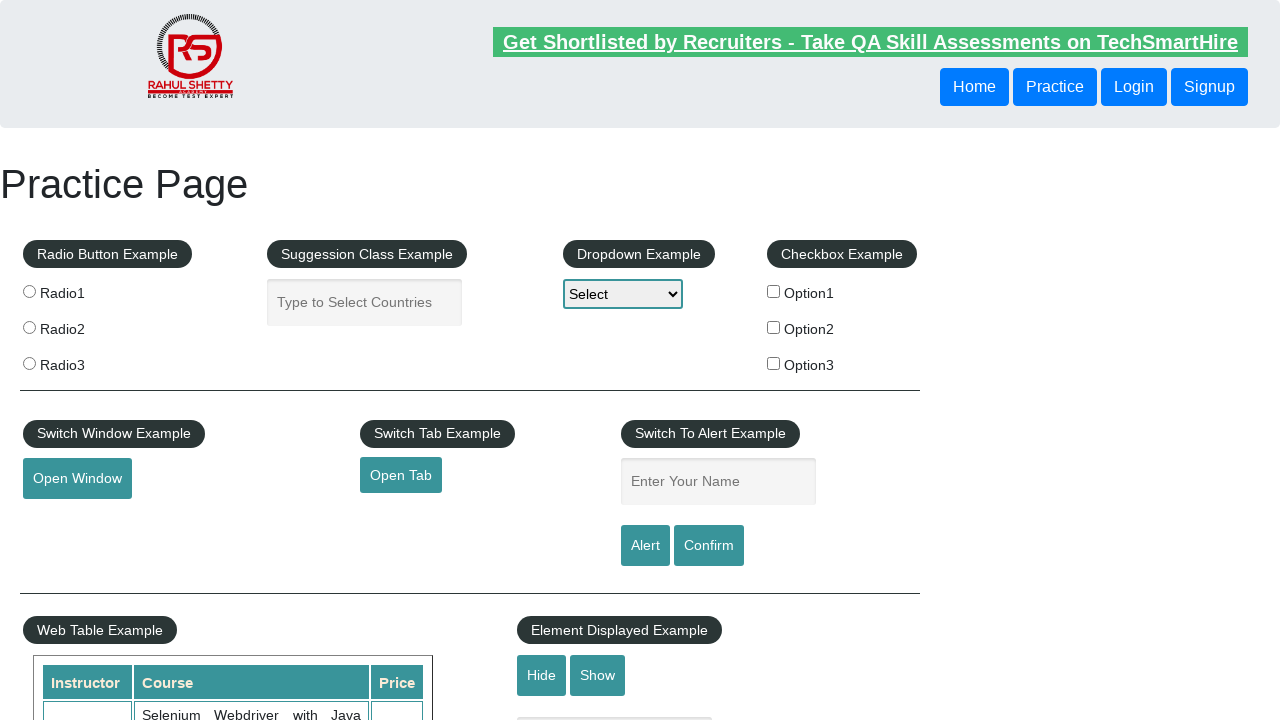

Waited for confirm dialog to be processed and dismissed
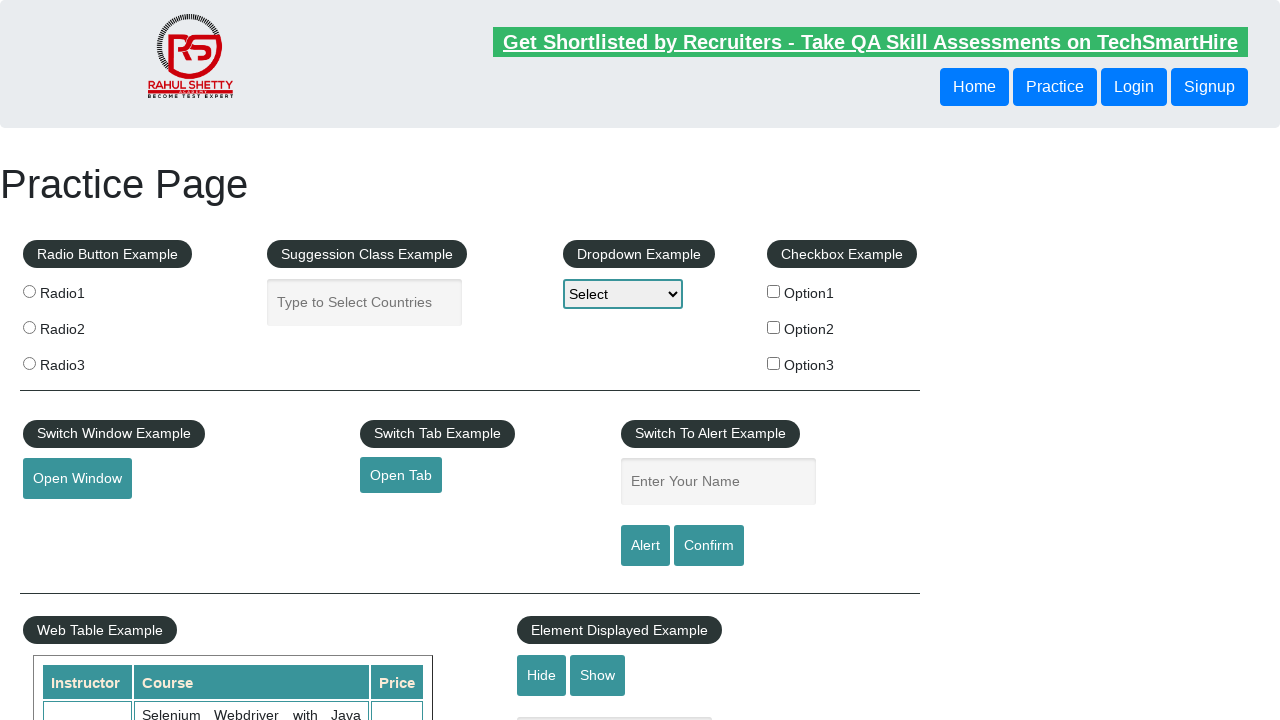

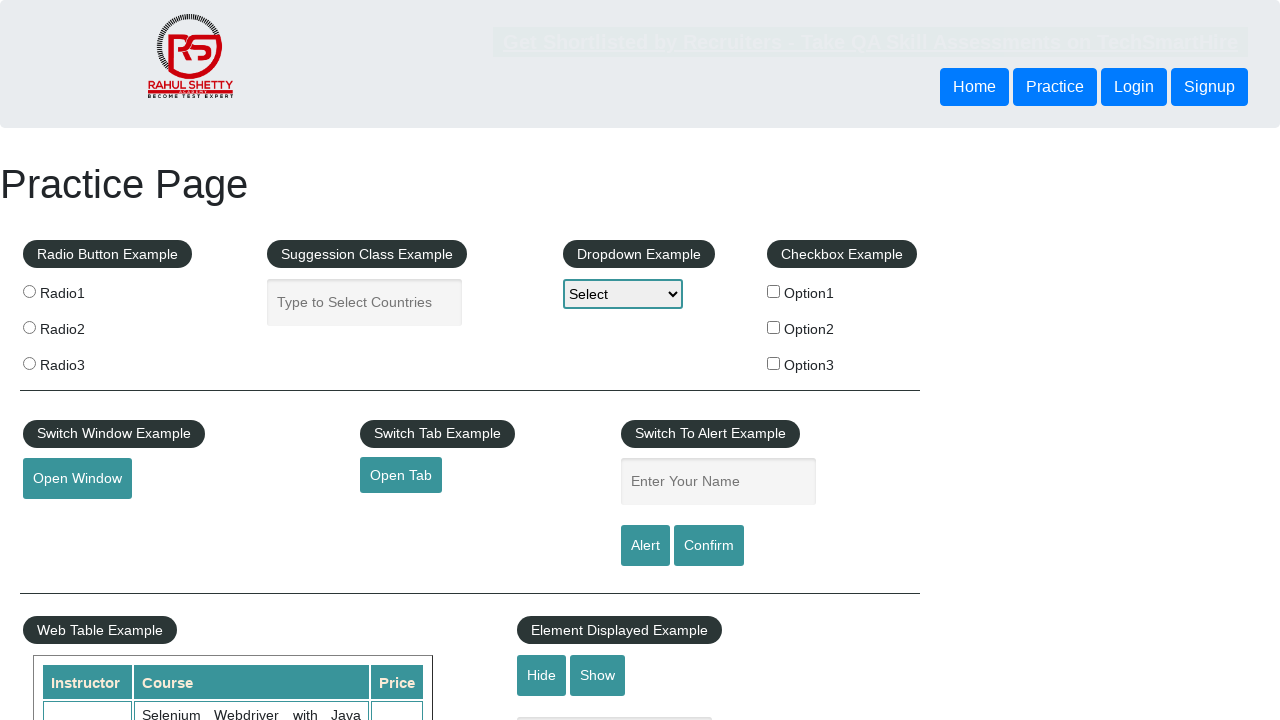